Tests various types of JavaScript alerts on a demo page including simple alerts, timed alerts, confirmation dialogs, and prompt dialogs

Starting URL: https://demoqa.com/alerts

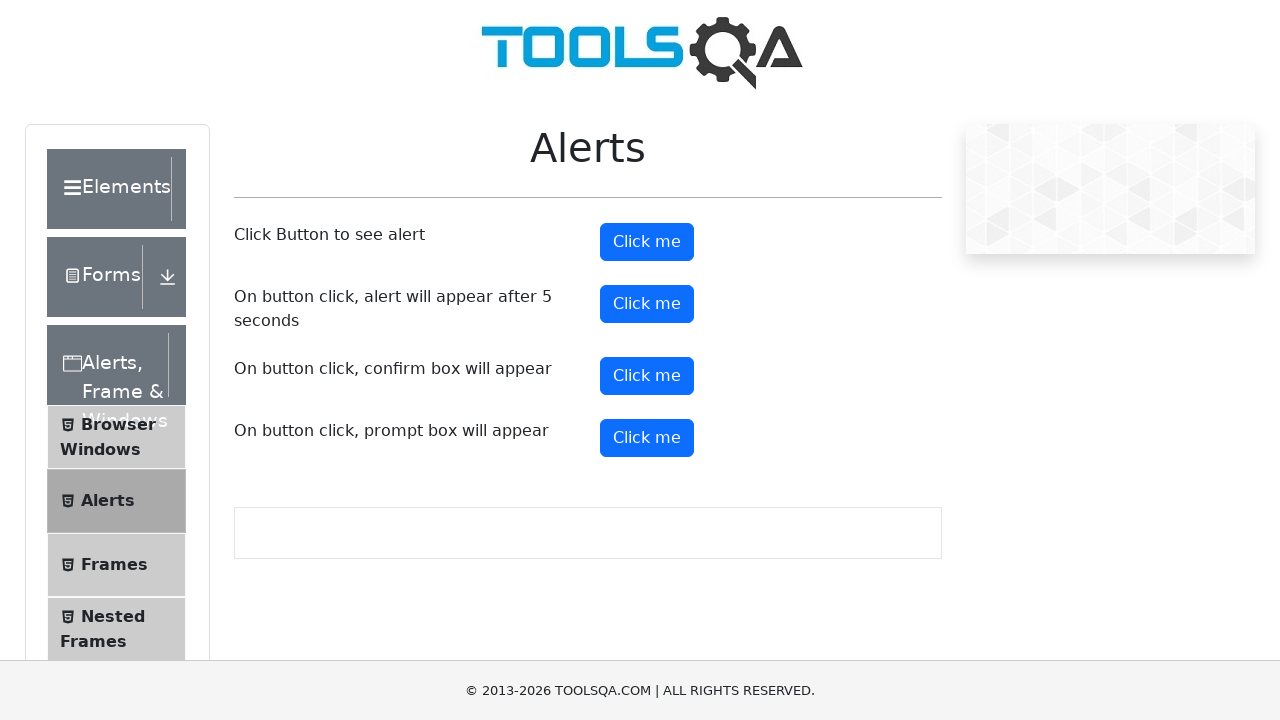

Clicked alert button to trigger simple alert at (647, 242) on button#alertButton
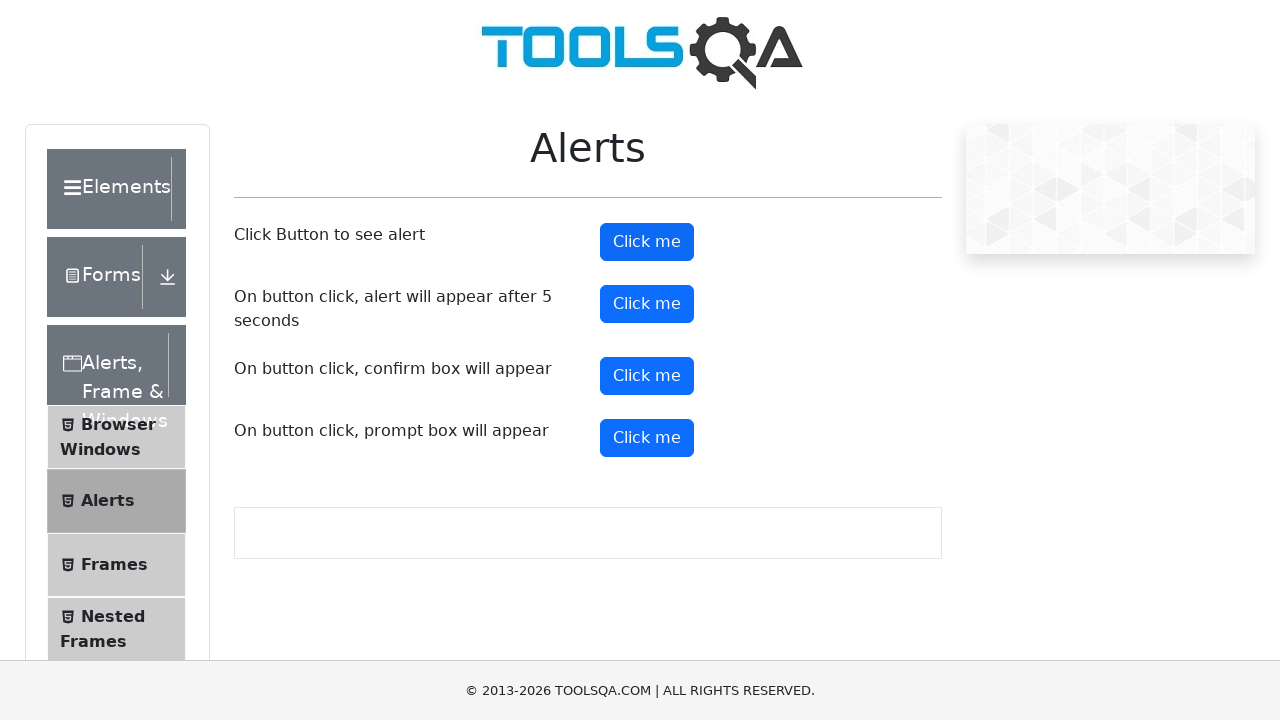

Set up dialog handler to accept alerts
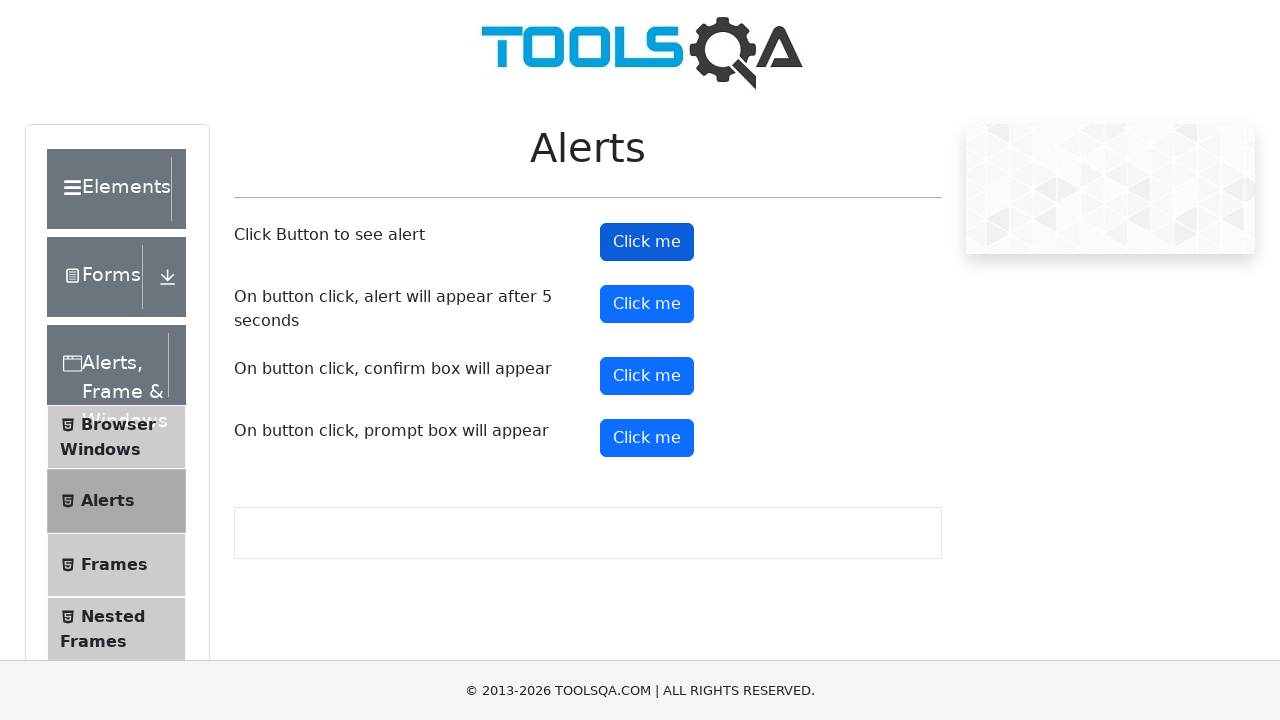

Clicked timer alert button at (647, 304) on button#timerAlertButton
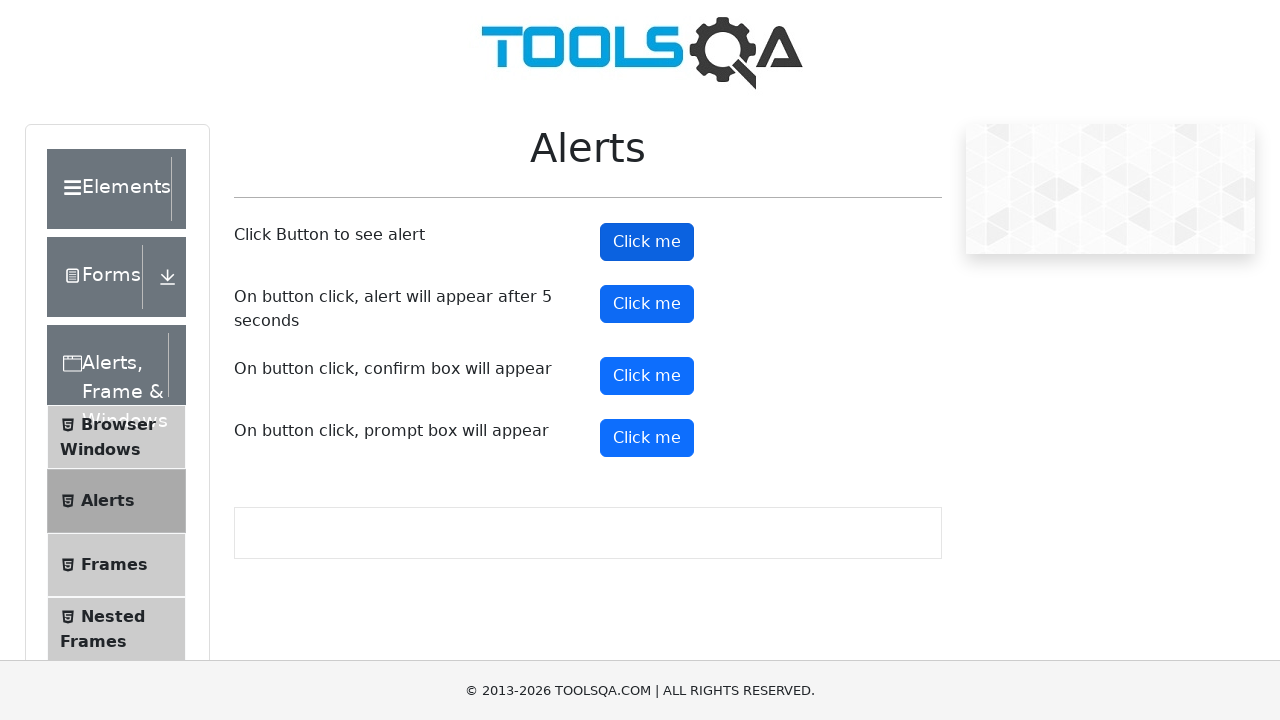

Waited 5.5 seconds for timed alert to appear and be accepted
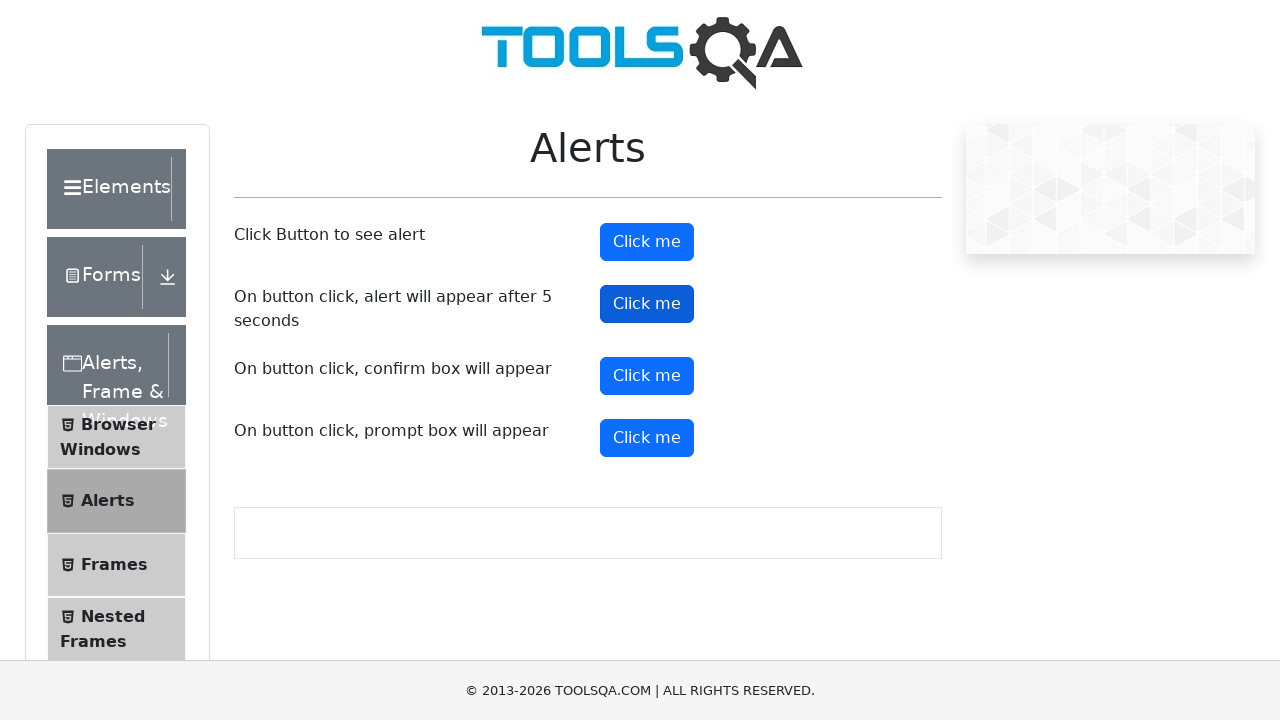

Clicked confirmation button to trigger confirmation dialog at (647, 376) on button#confirmButton
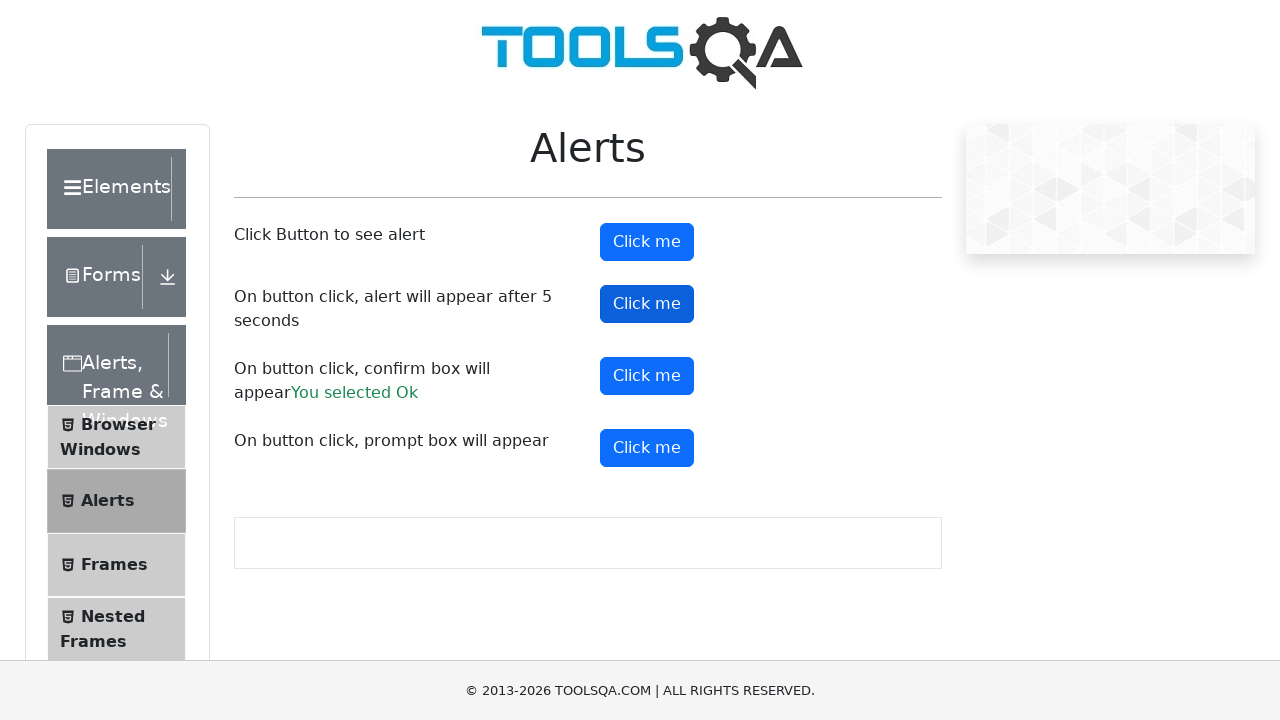

Set up dialog handler to dismiss confirmation dialog
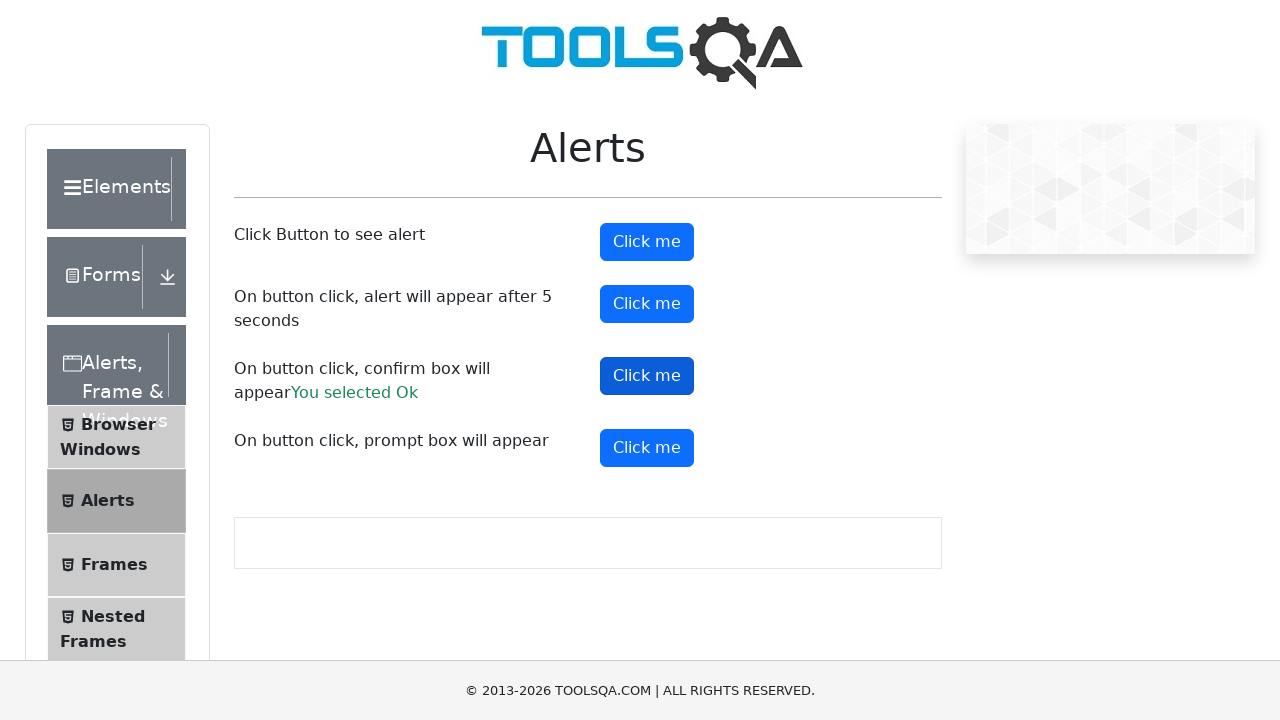

Clicked prompt button to trigger prompt dialog at (647, 448) on button#promtButton
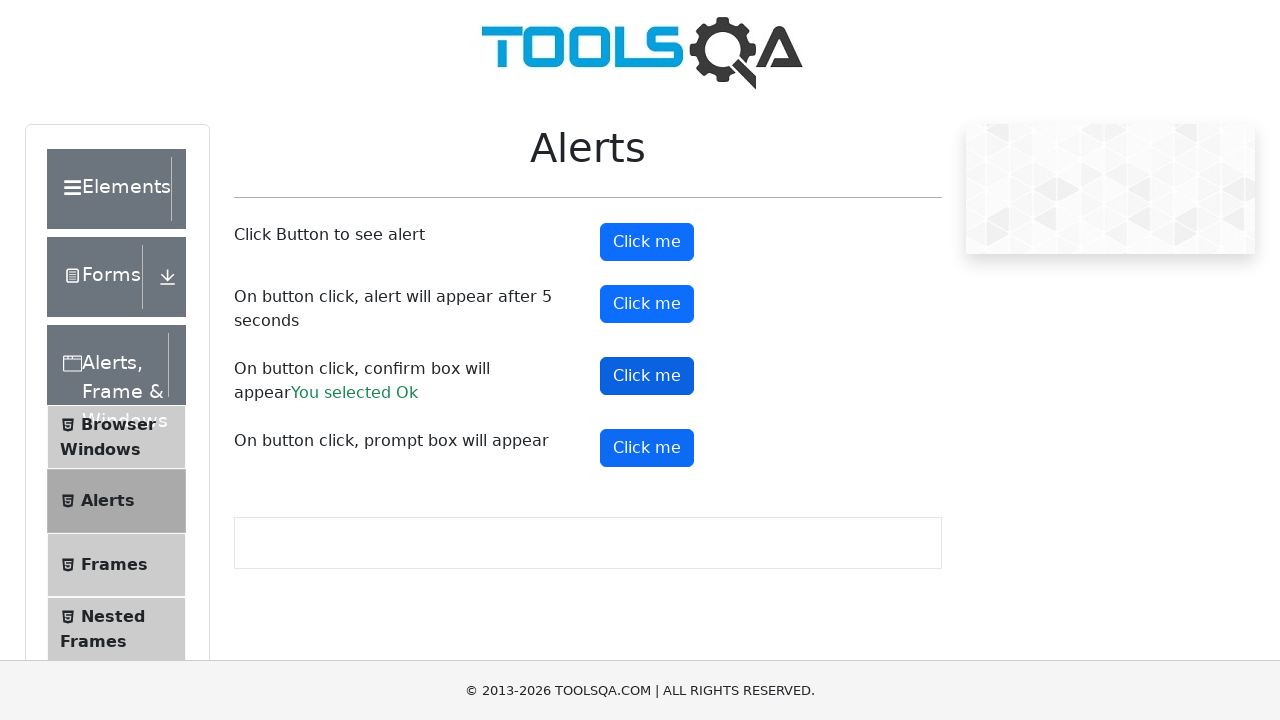

Set up dialog handler to accept prompt dialog with text 'USHA'
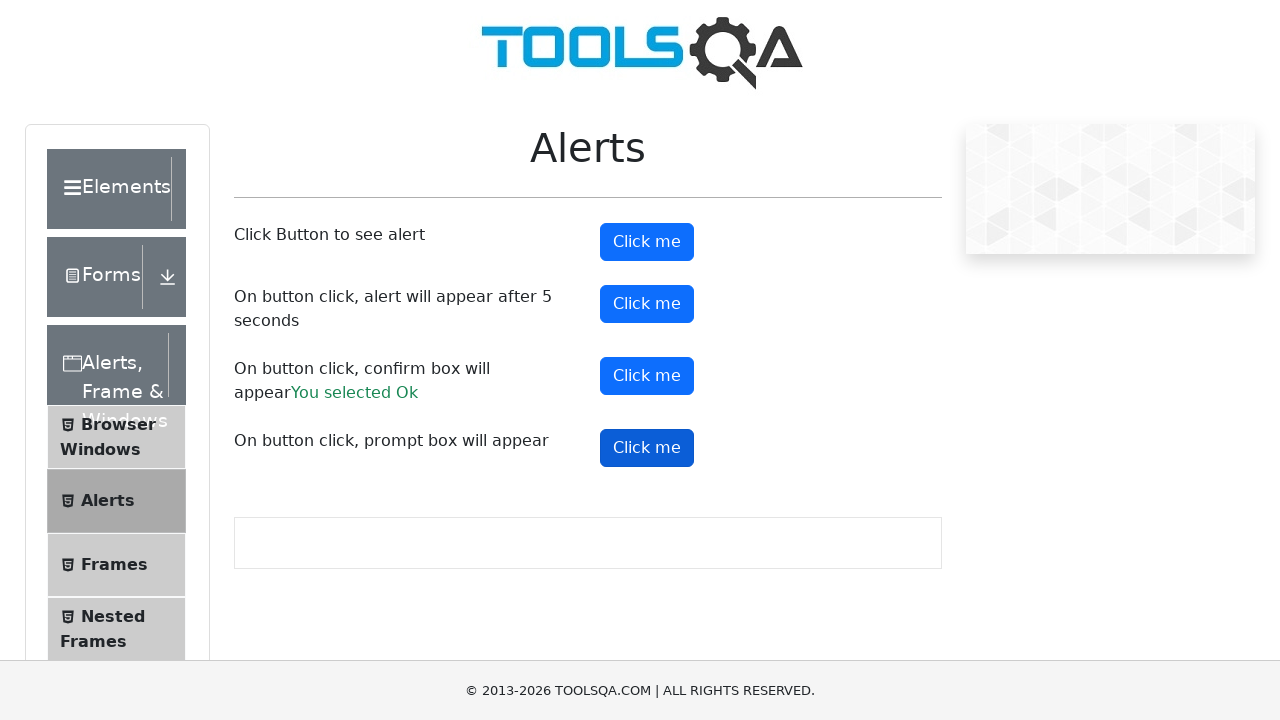

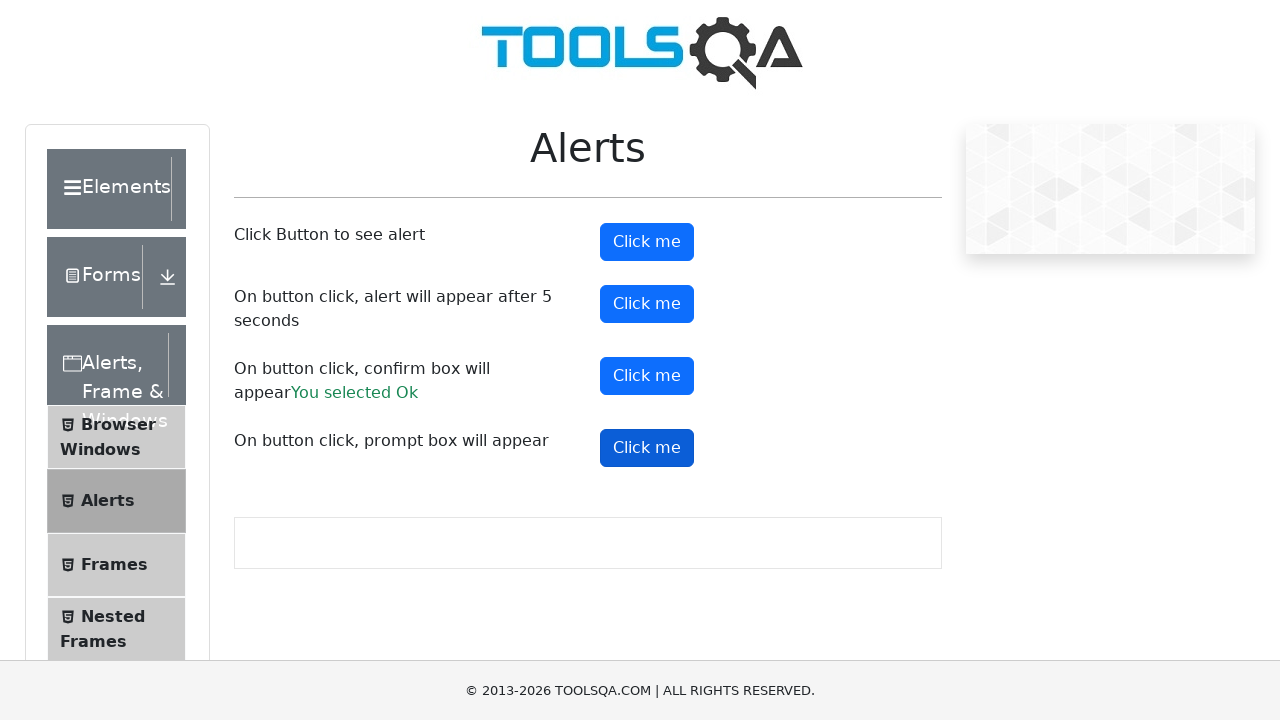